Tests that the 'Clear completed' button is hidden when there are no completed items.

Starting URL: https://demo.playwright.dev/todomvc

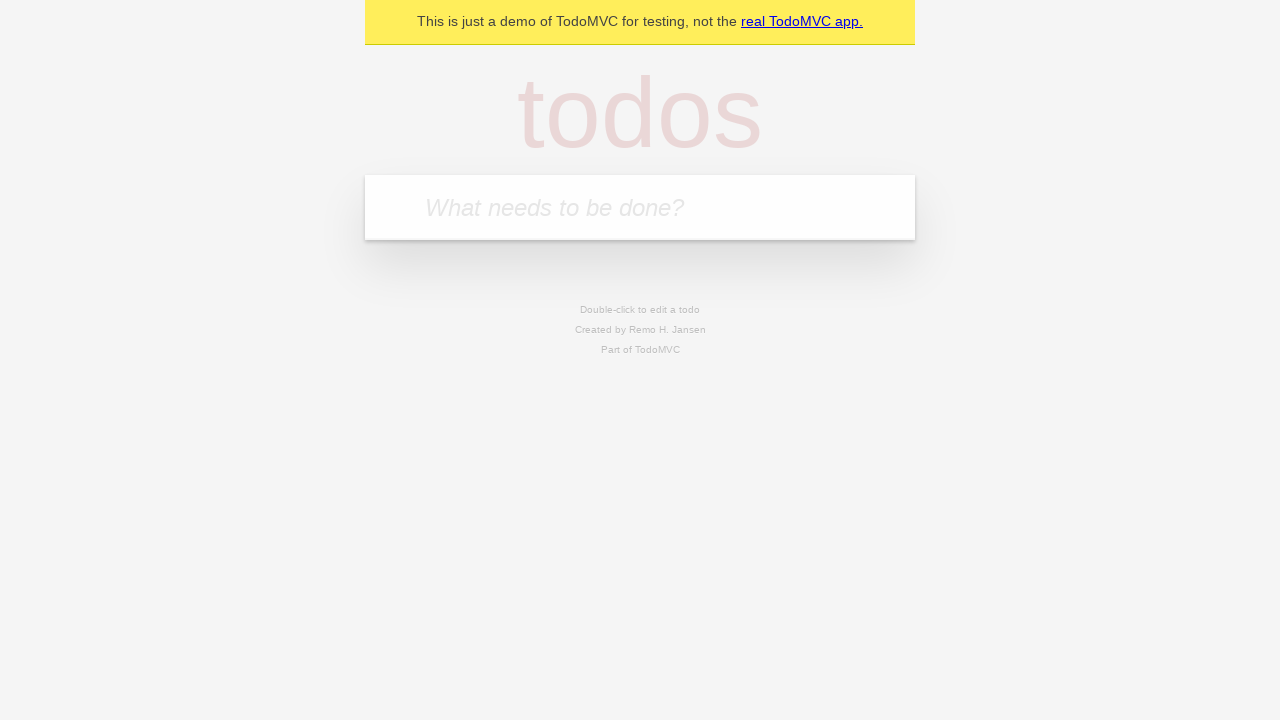

Filled todo input with 'buy some cheese' on internal:attr=[placeholder="What needs to be done?"i]
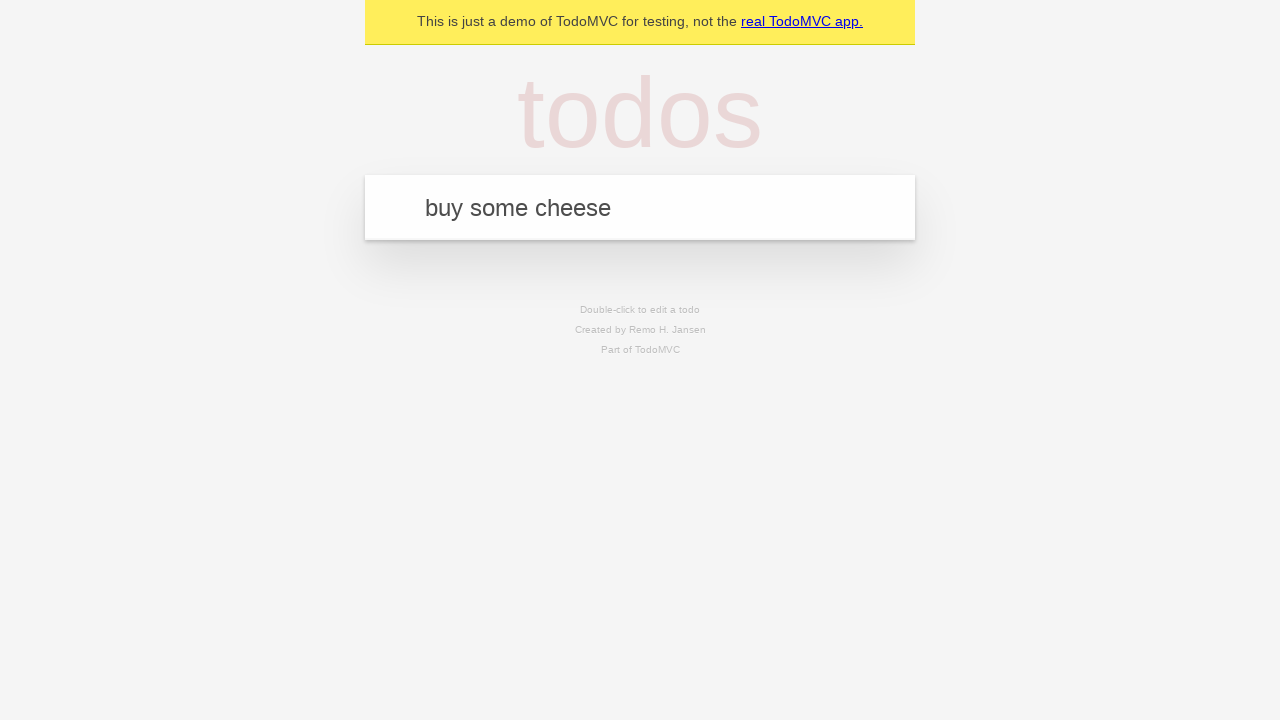

Pressed Enter to add first todo on internal:attr=[placeholder="What needs to be done?"i]
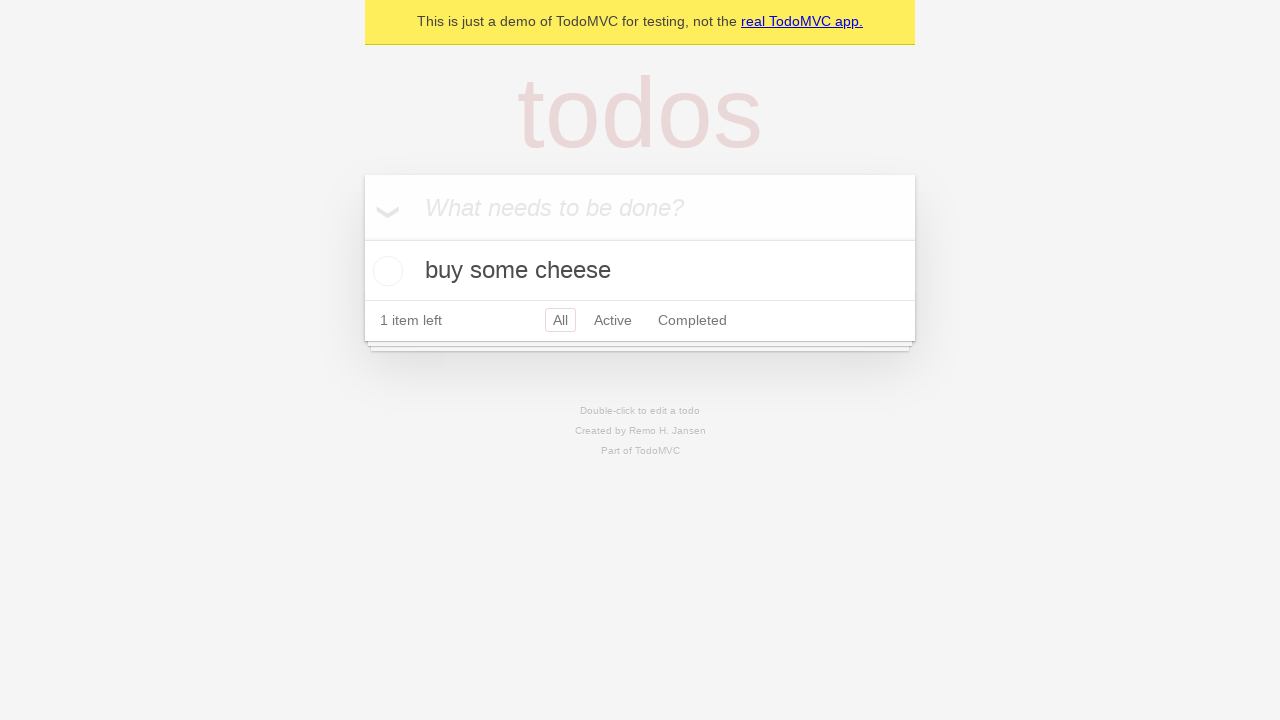

Filled todo input with 'feed the cat' on internal:attr=[placeholder="What needs to be done?"i]
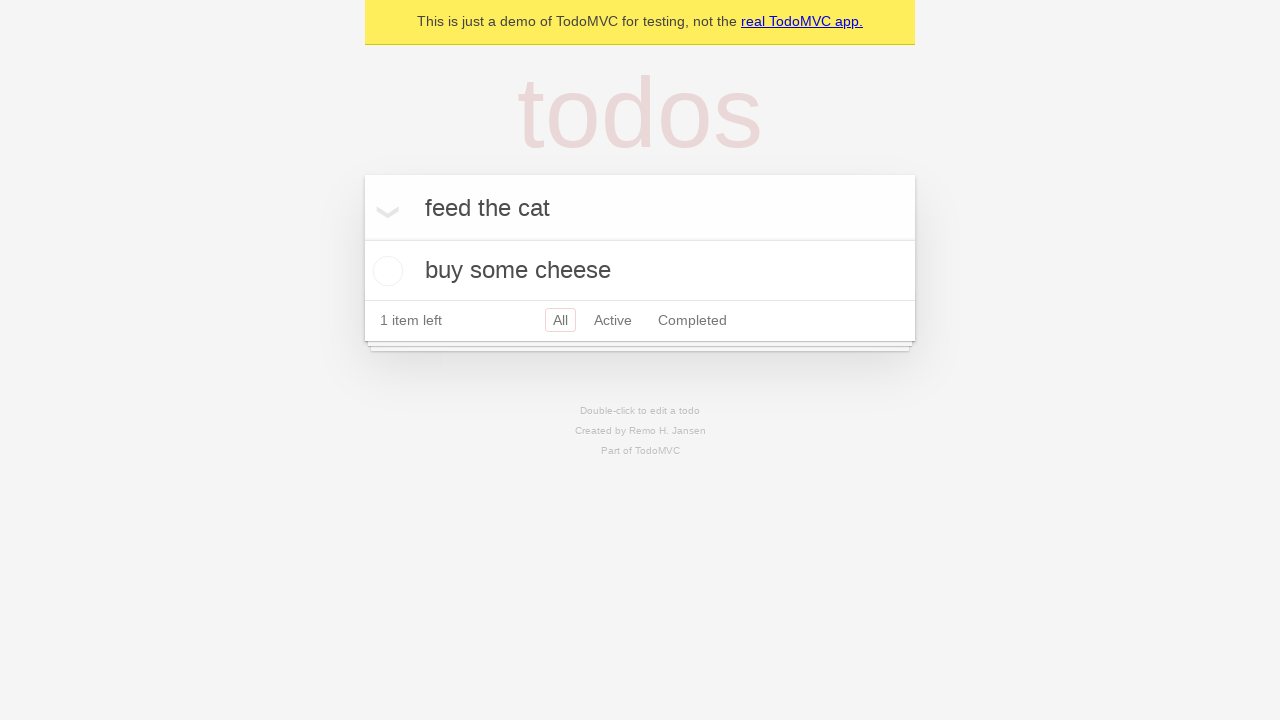

Pressed Enter to add second todo on internal:attr=[placeholder="What needs to be done?"i]
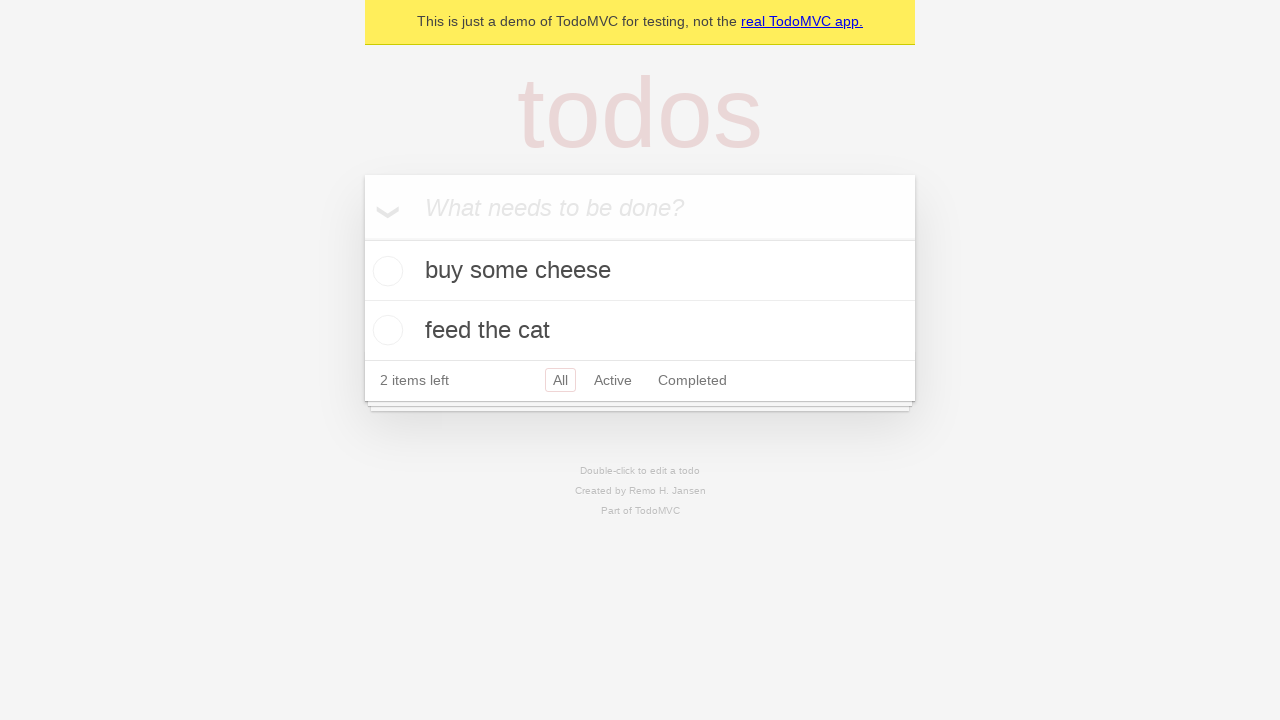

Filled todo input with 'book a doctors appointment' on internal:attr=[placeholder="What needs to be done?"i]
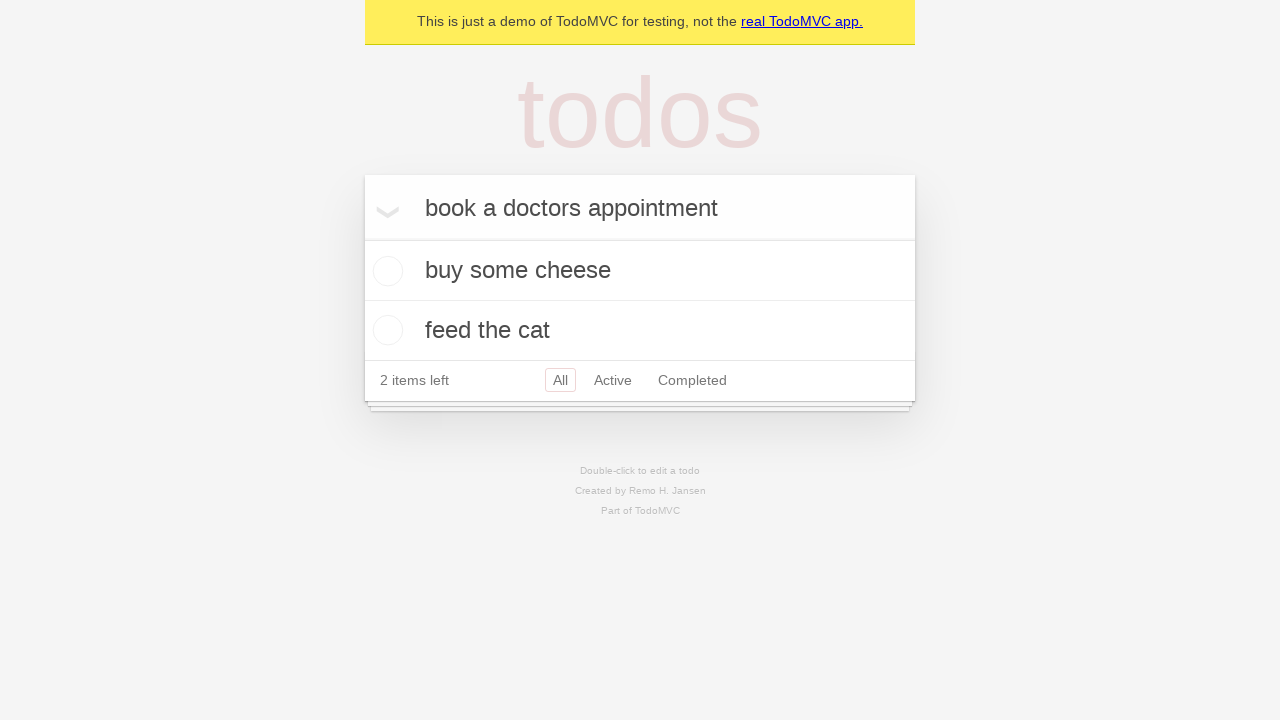

Pressed Enter to add third todo on internal:attr=[placeholder="What needs to be done?"i]
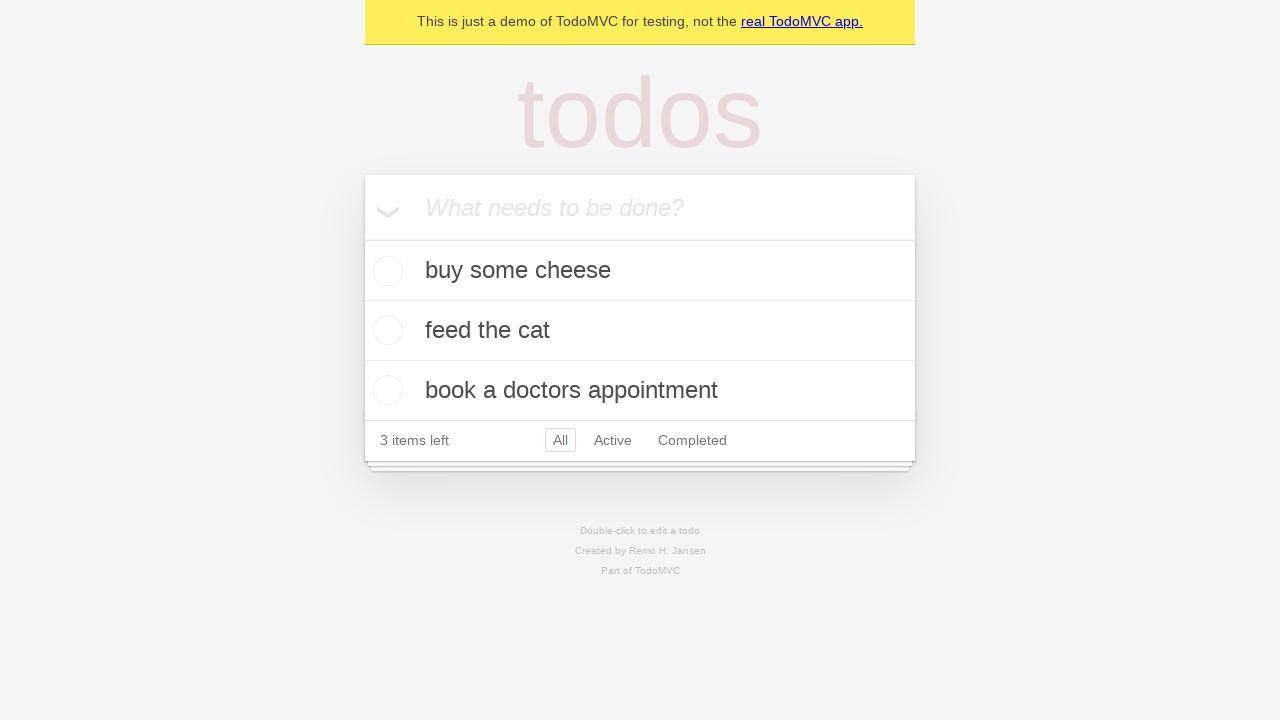

Checked the first todo item as completed at (385, 271) on .todo-list li .toggle >> nth=0
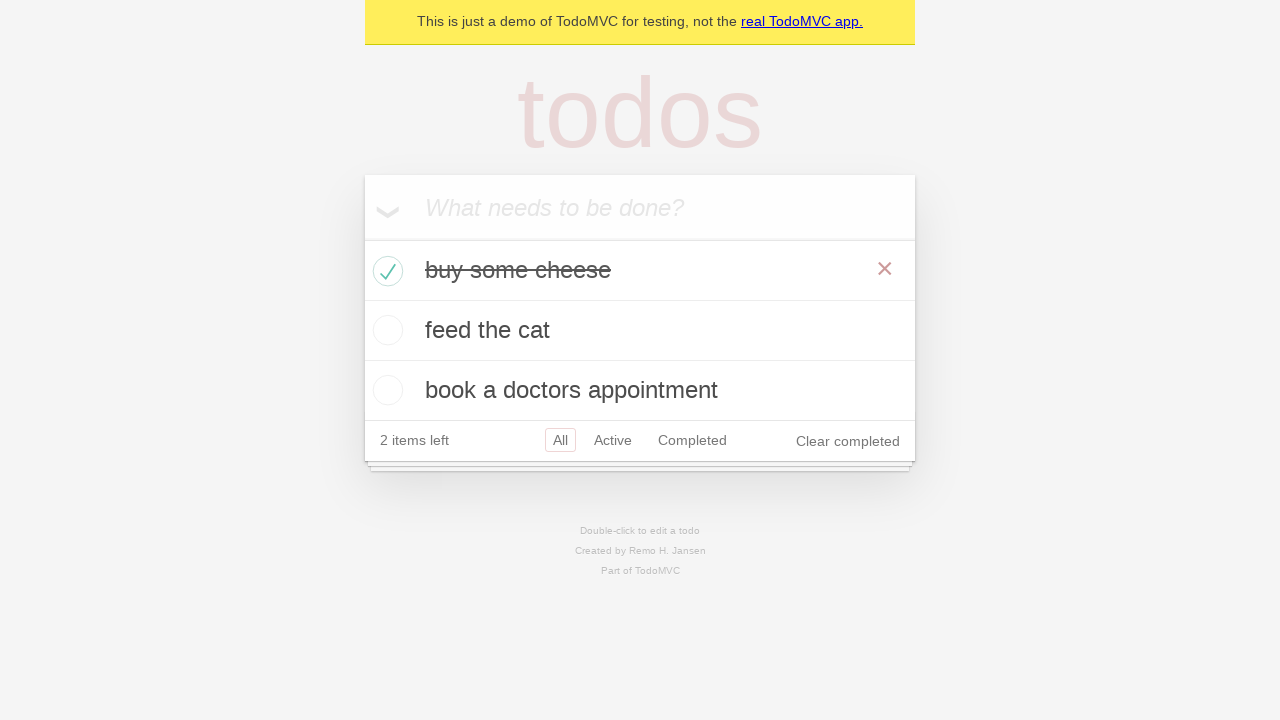

Clicked 'Clear completed' button to remove completed item at (848, 441) on internal:role=button[name="Clear completed"i]
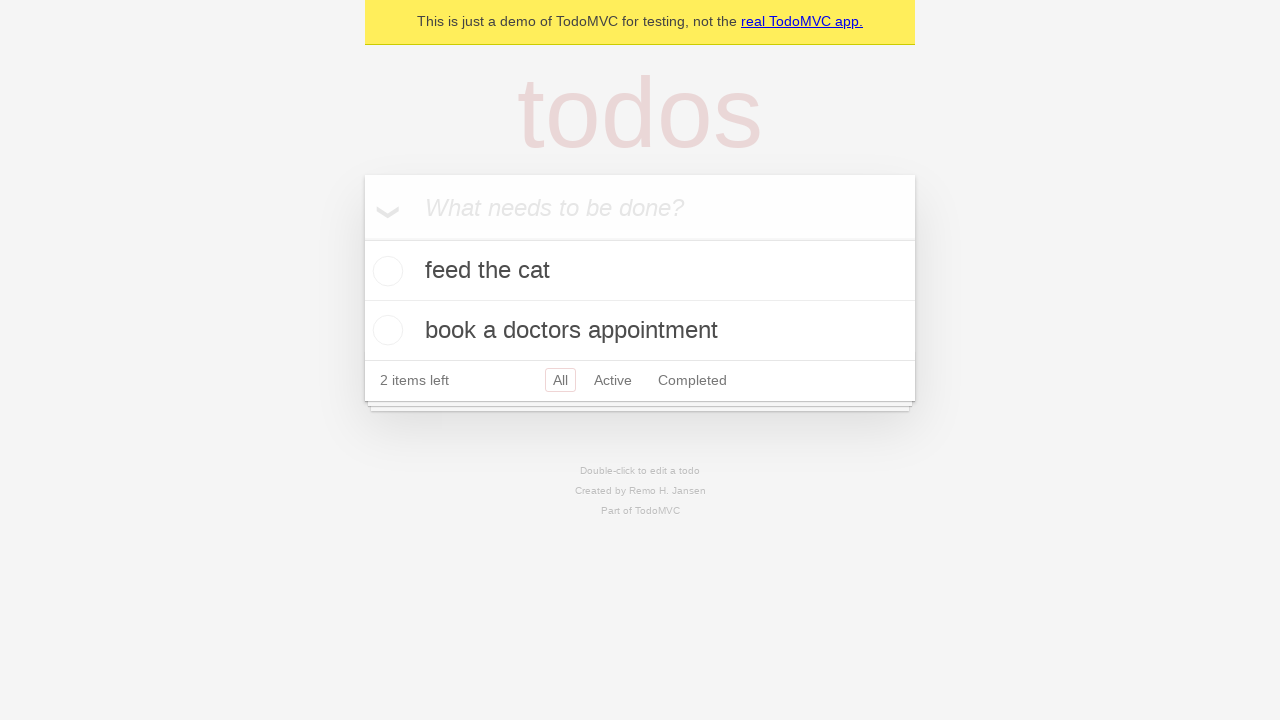

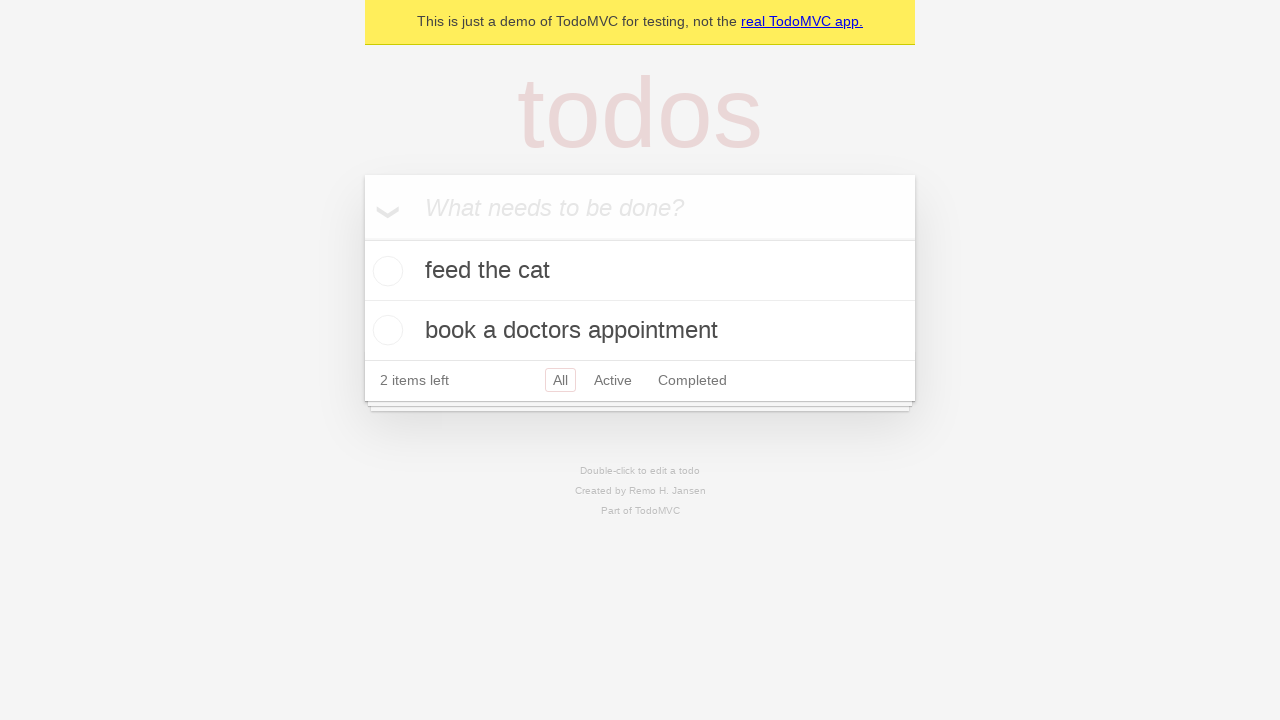